Tests browser navigation methods by navigating to Walmart, then using back, forward, and refresh controls

Starting URL: https://www.walmart.com

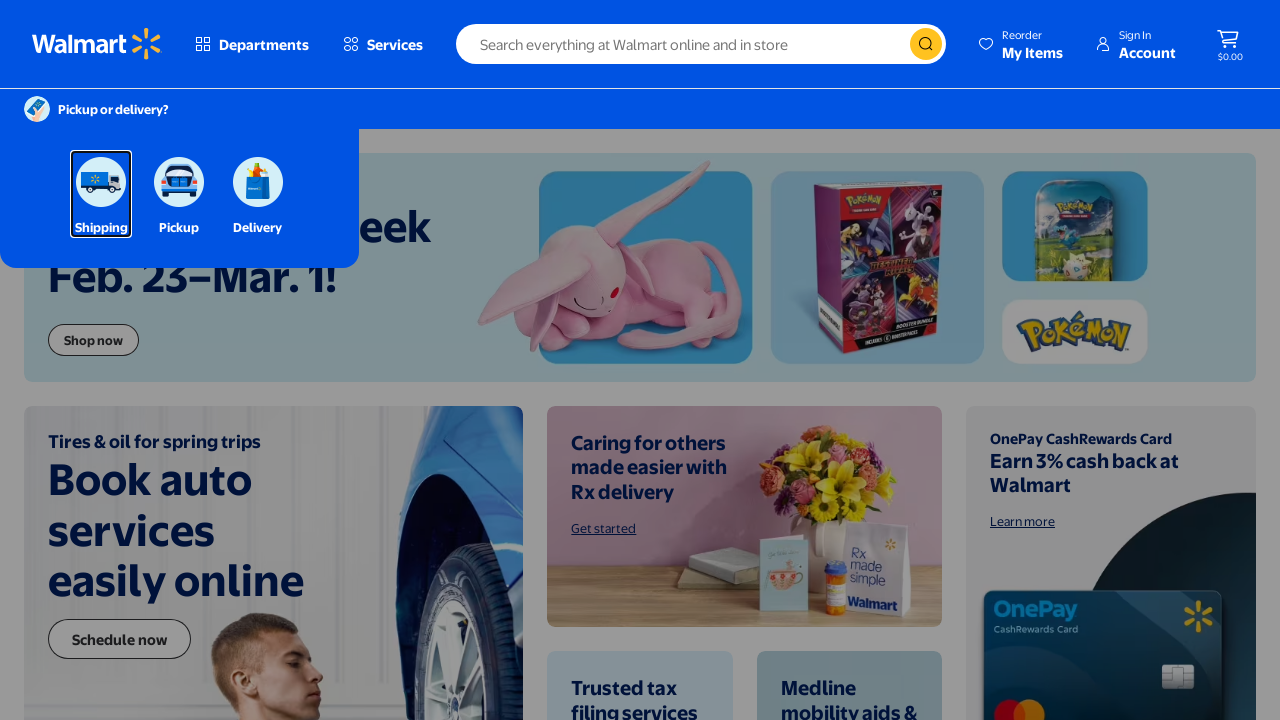

Navigated back in browser history
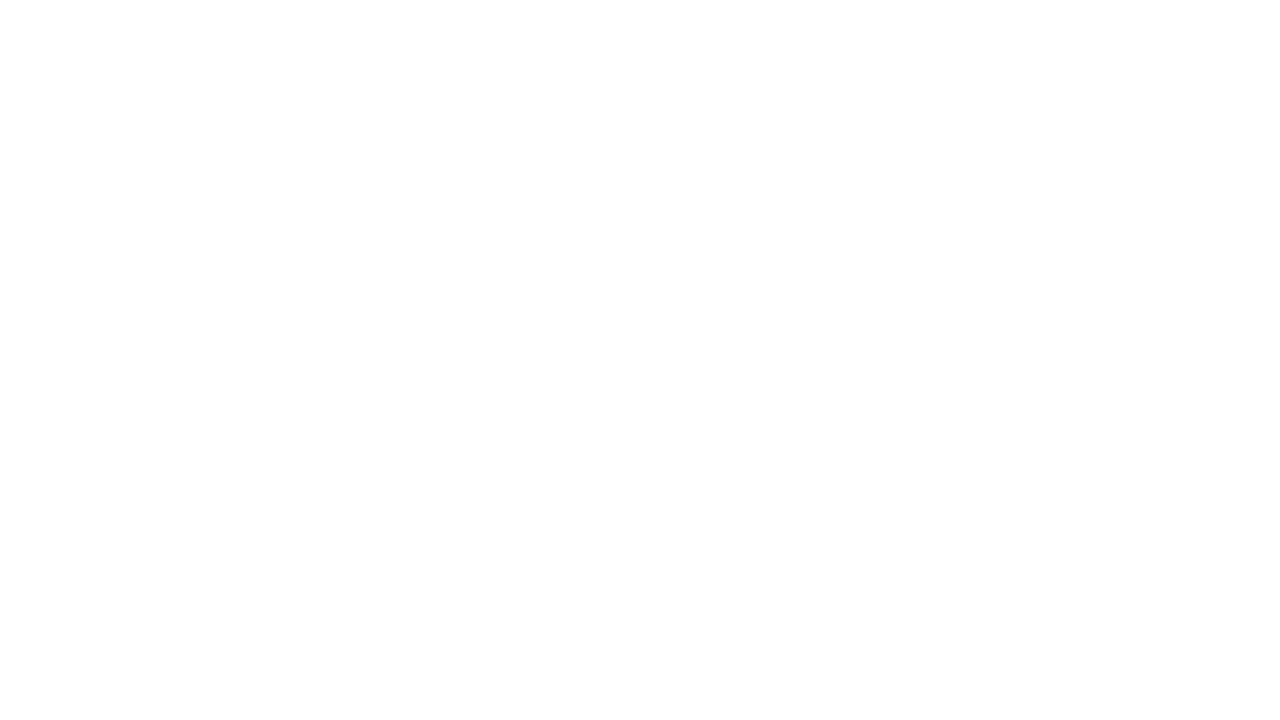

Navigated forward in browser history
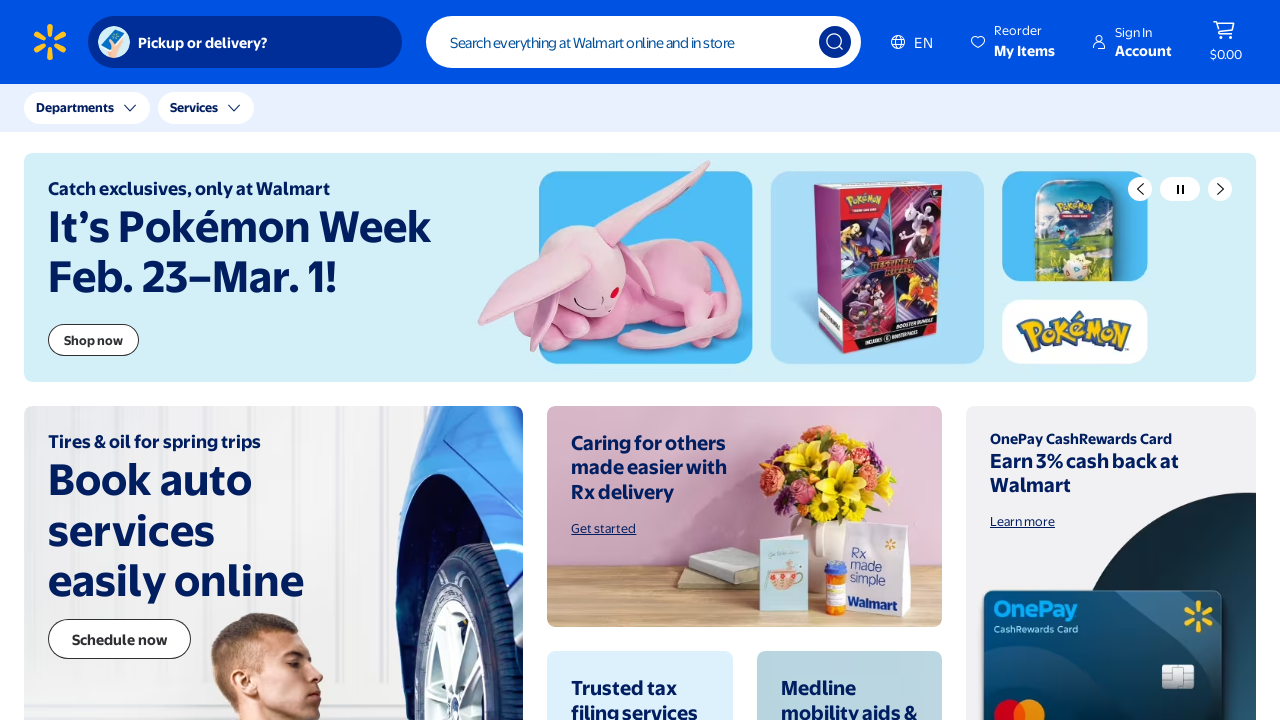

Refreshed the current page
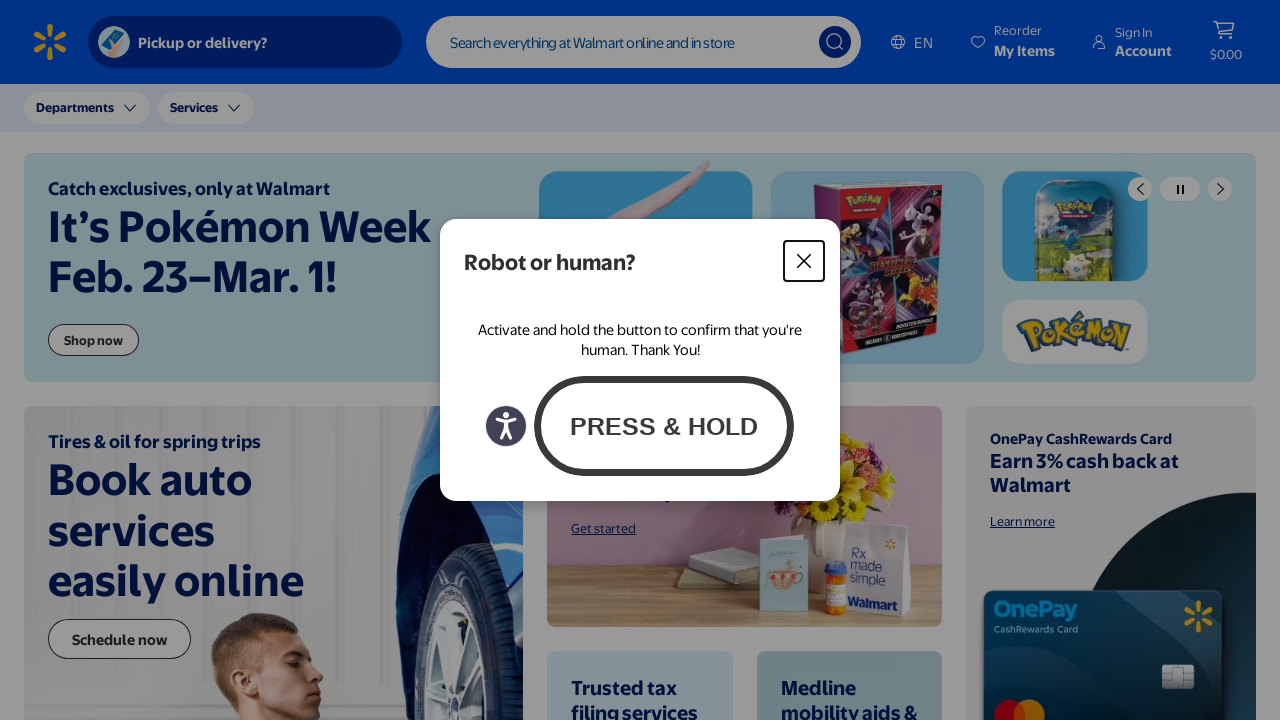

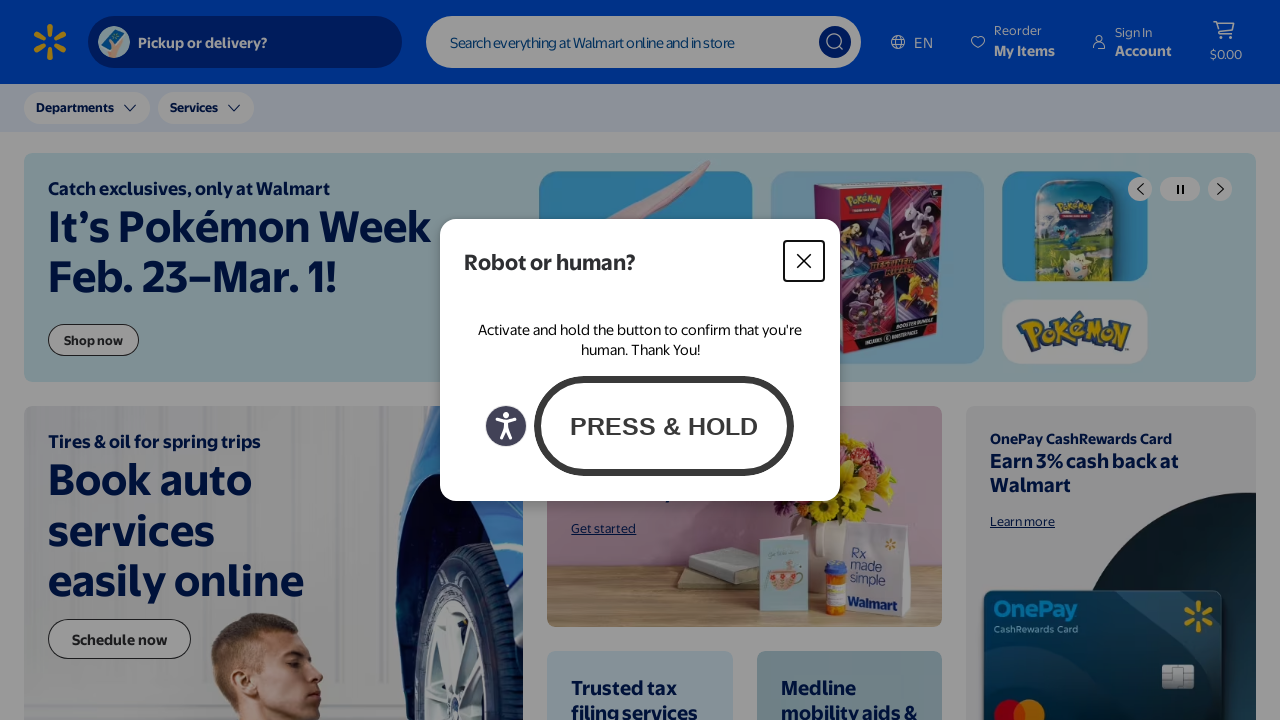